Demonstrates locating elements by ID by filling in firstname and email fields on a practice form

Starting URL: https://www.tutorialspoint.com/selenium/practice/selenium_automation_practice.php

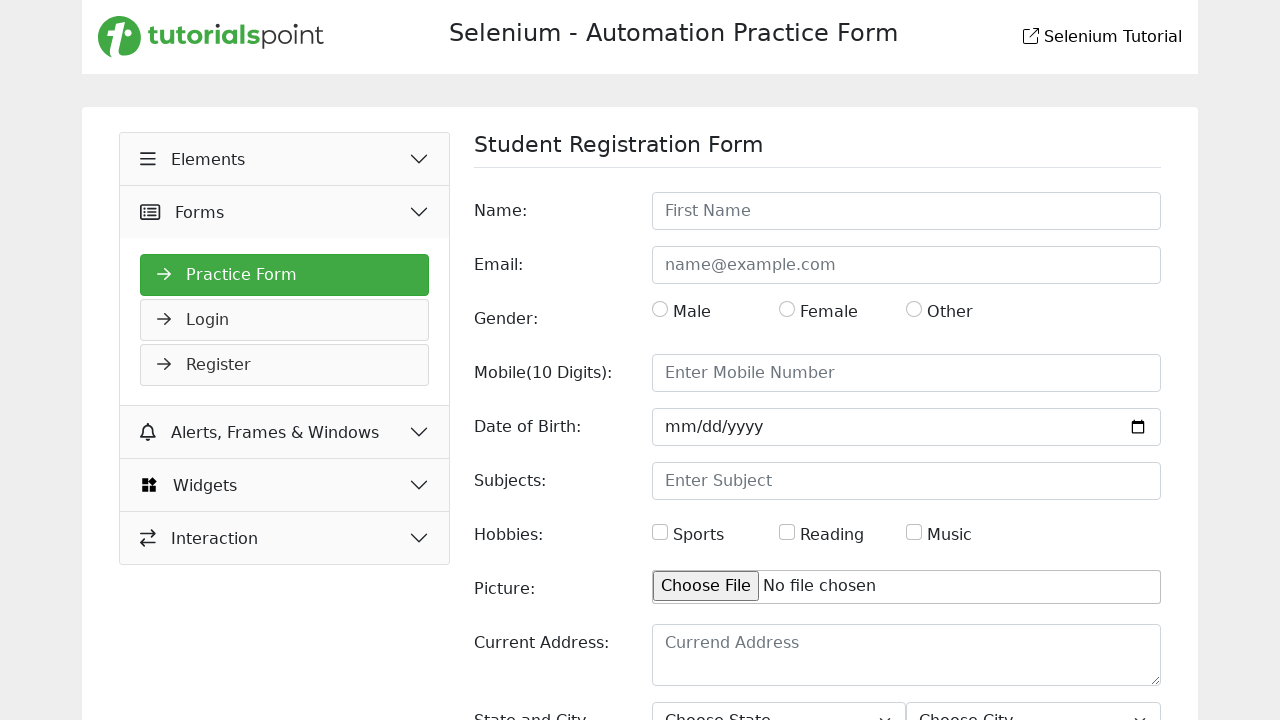

Filled firstname field with 'Kabelo' using ID selector on #name
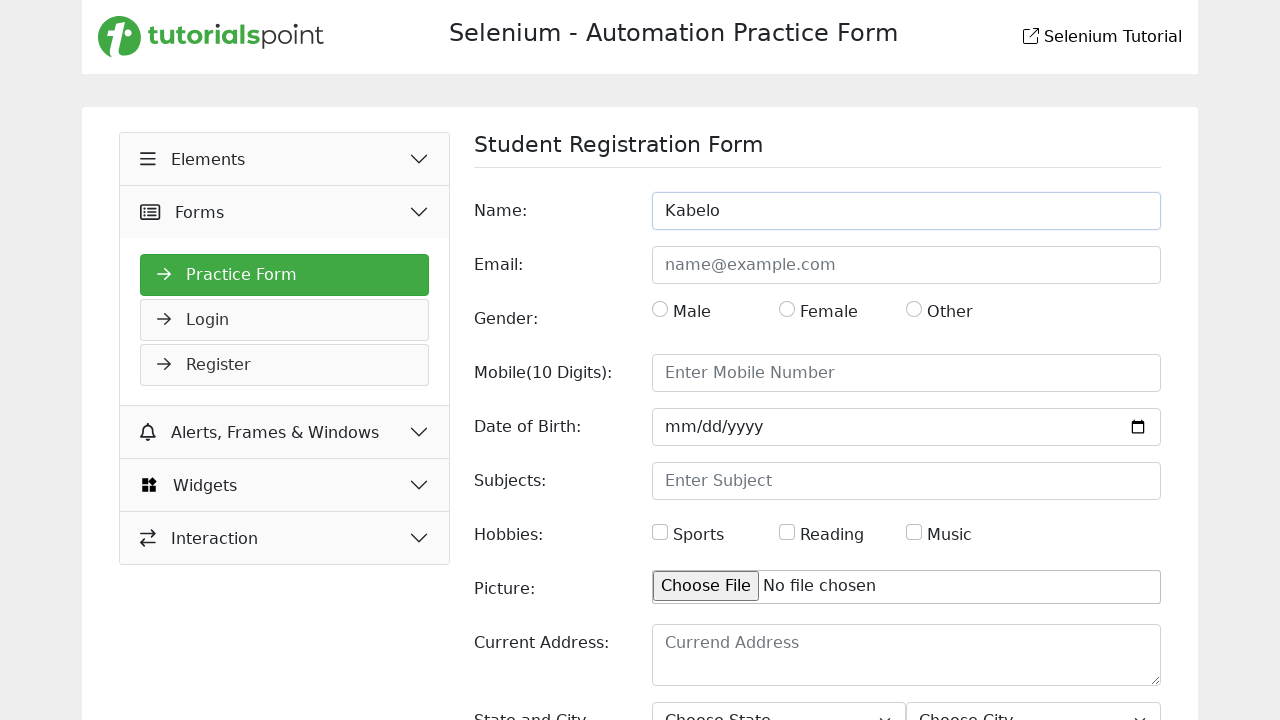

Filled email field with 'kabelo@gmail.com' using ID selector on #email
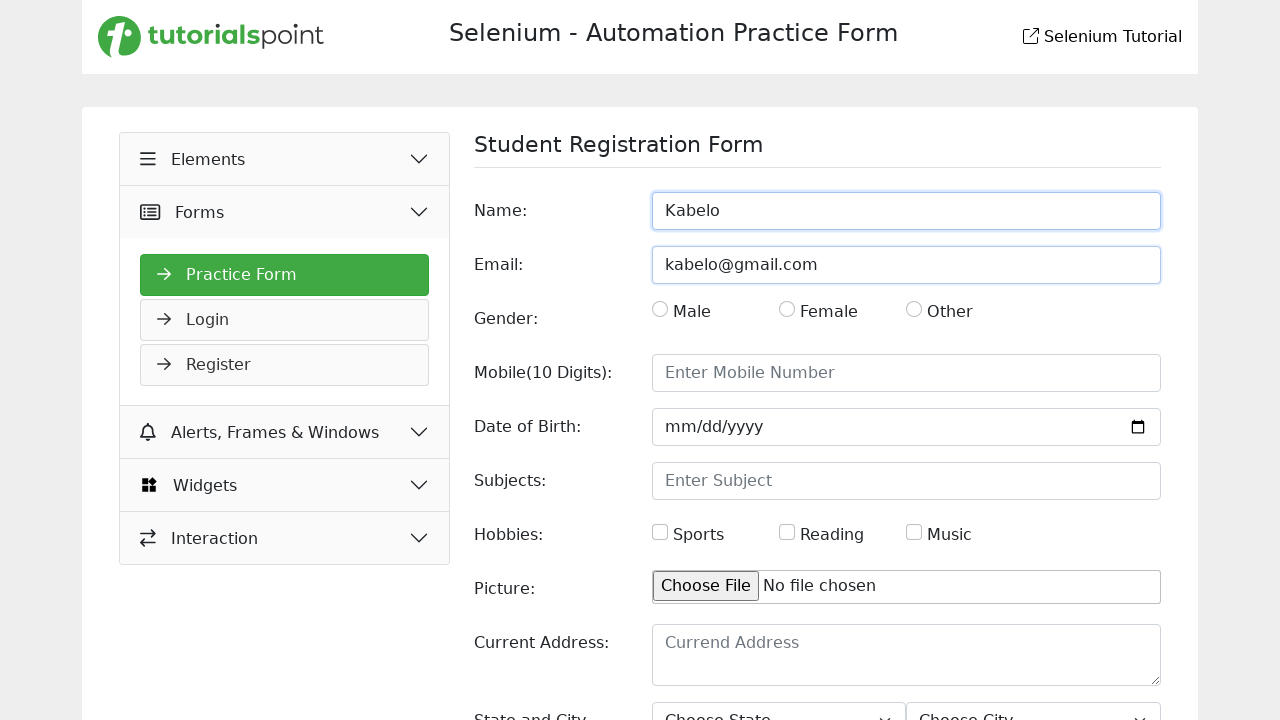

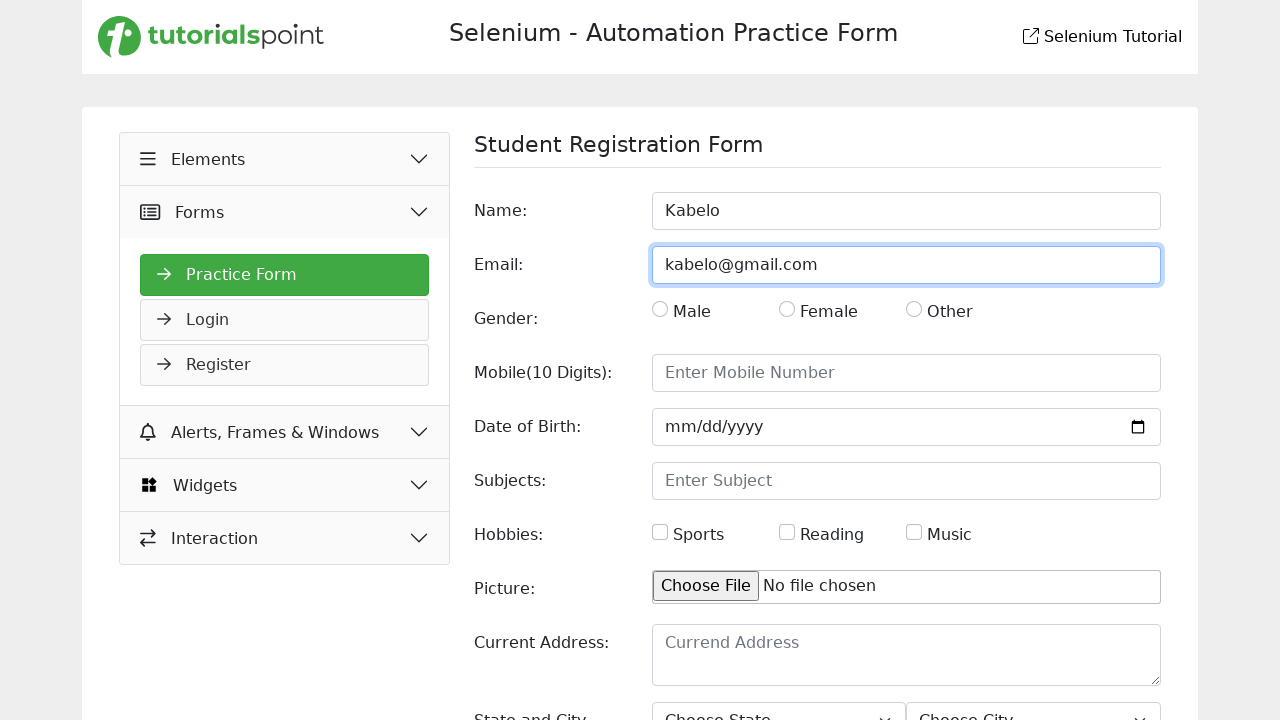